Tests dropdown selection functionality by selecting options from two different dropdown menus on a Selenium practice page

Starting URL: https://seleniumpractise.blogspot.com/2019/01/dropdown-demo-for-selenium.html

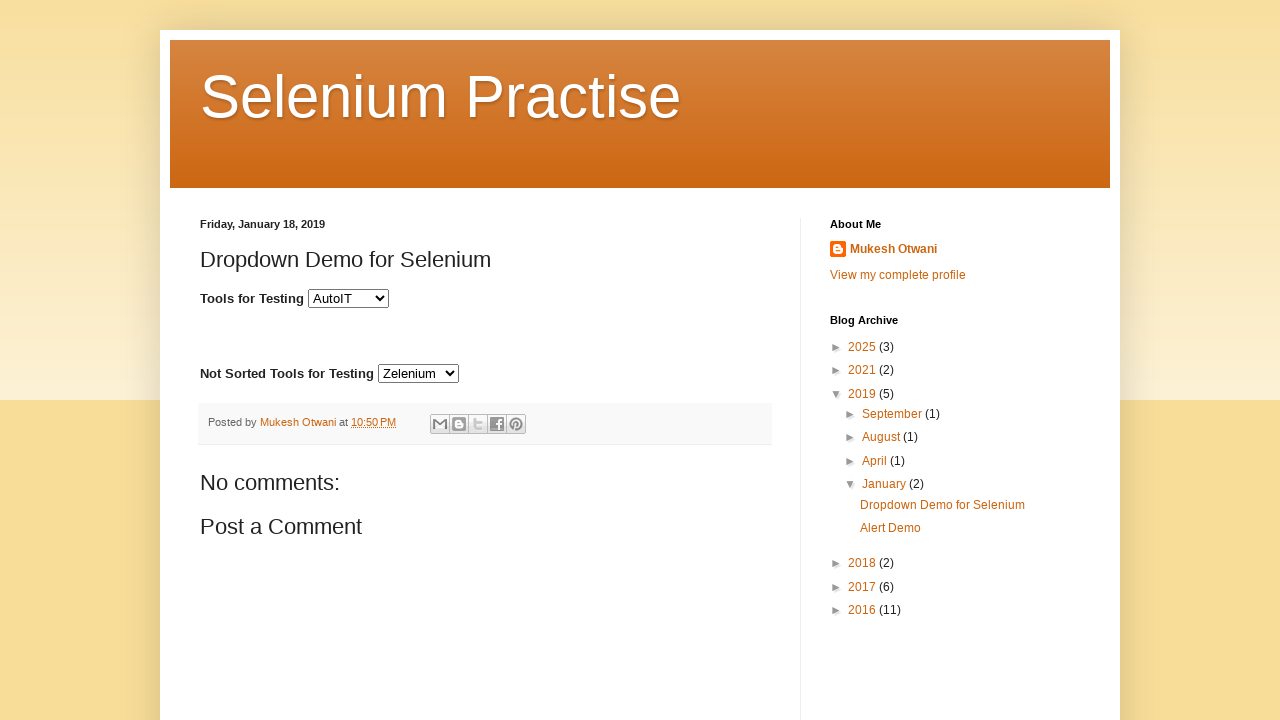

Selected 'Cucumber' from the first dropdown menu on select#tools
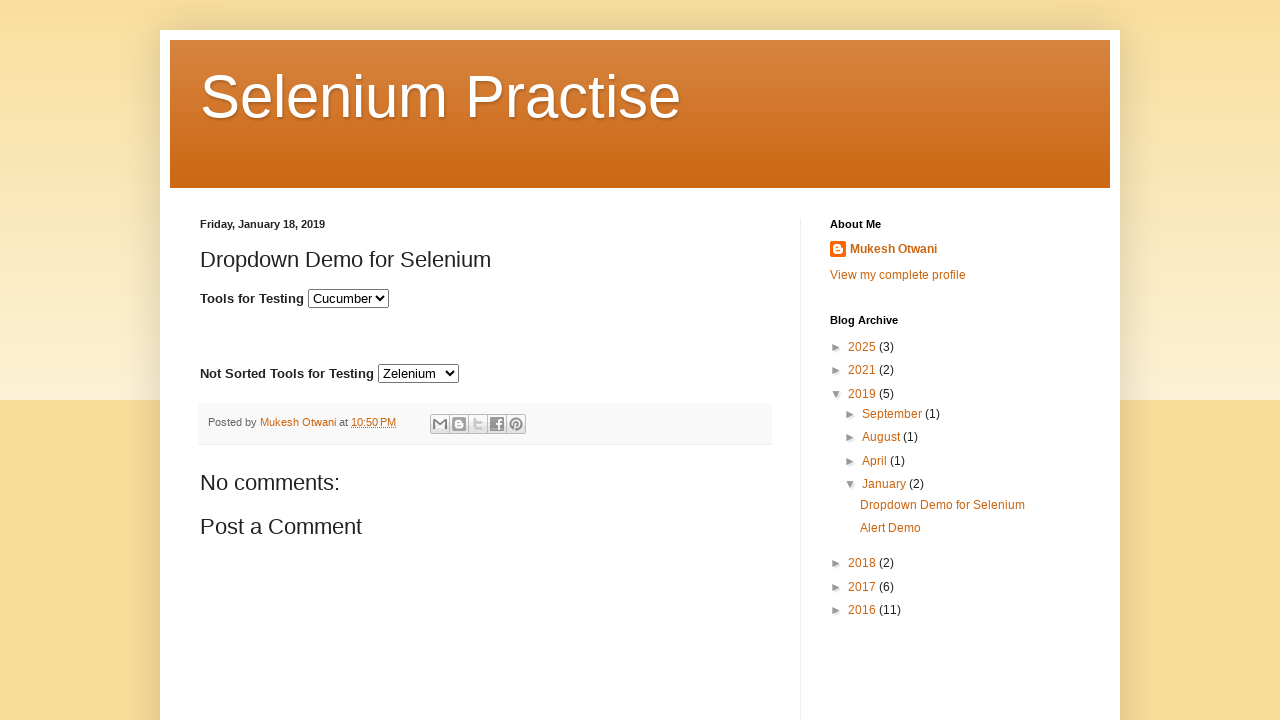

Selected 'TestNG' from the second dropdown menu on select#tools1
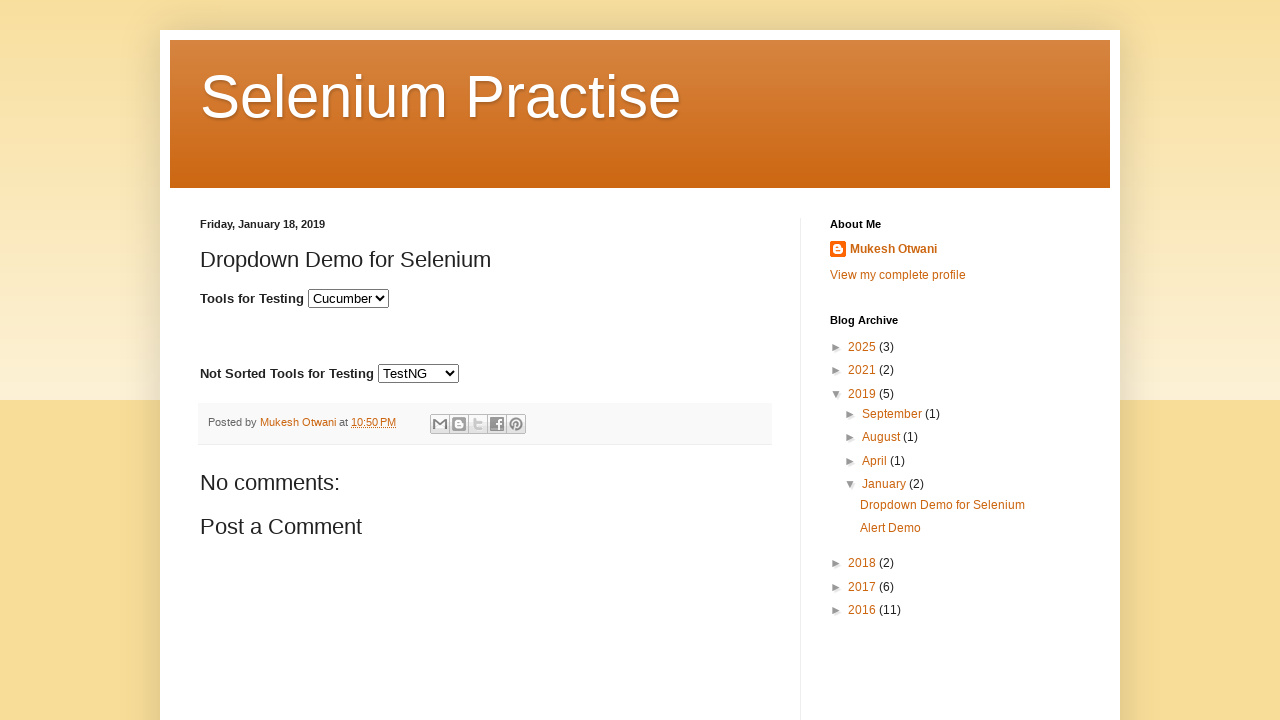

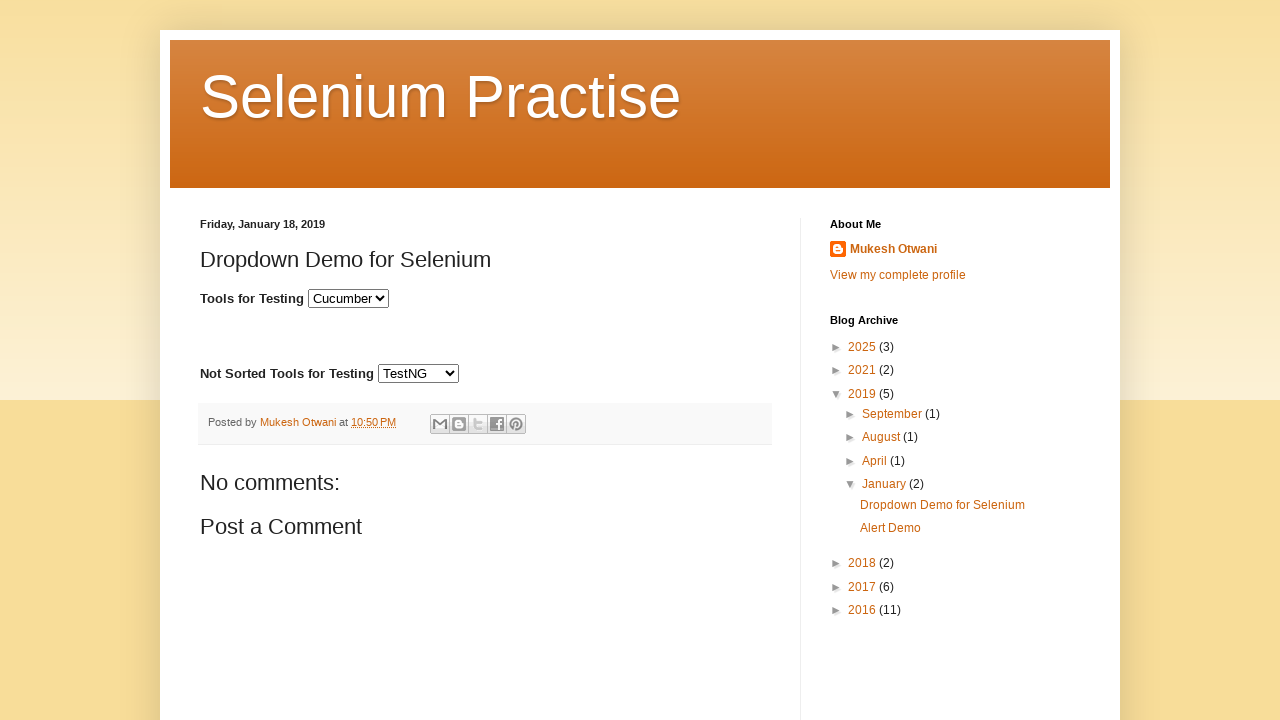